Tests that clicking the Email column header sorts the email addresses in ascending alphabetical order.

Starting URL: http://the-internet.herokuapp.com/tables

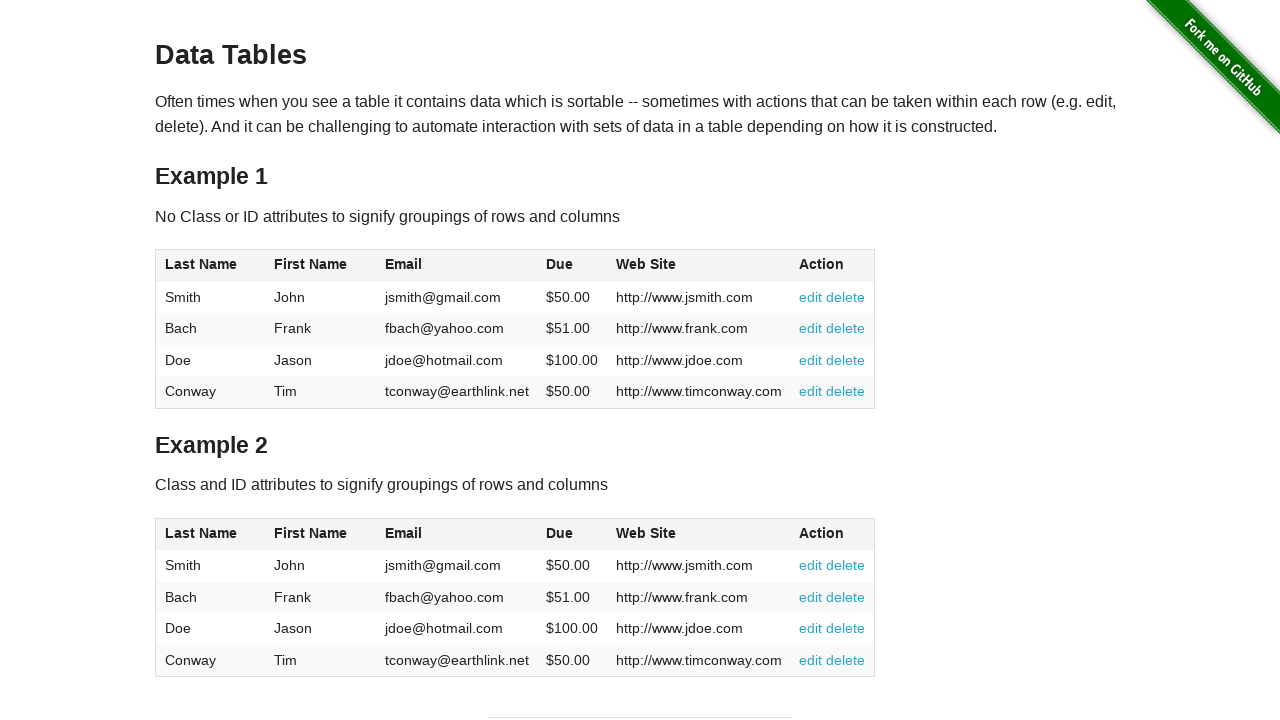

Clicked Email column header to sort at (457, 266) on #table1 thead tr th:nth-of-type(3)
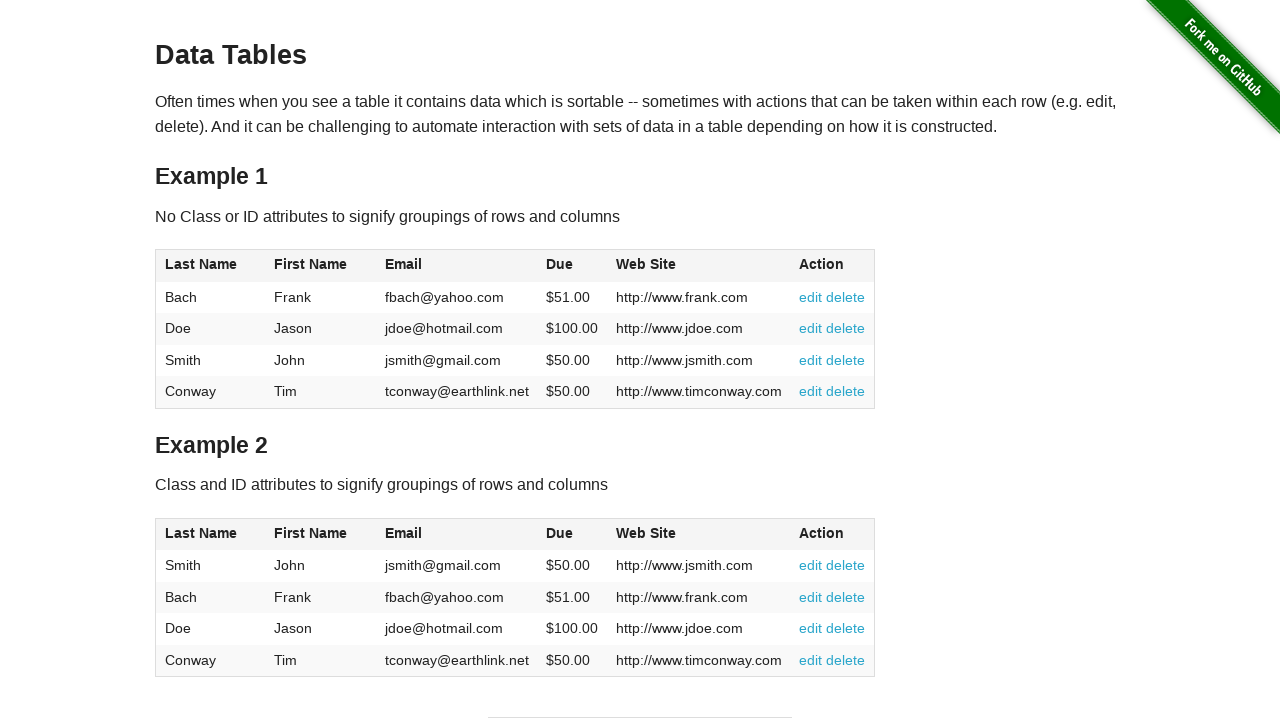

Table sorted by Email column in ascending order
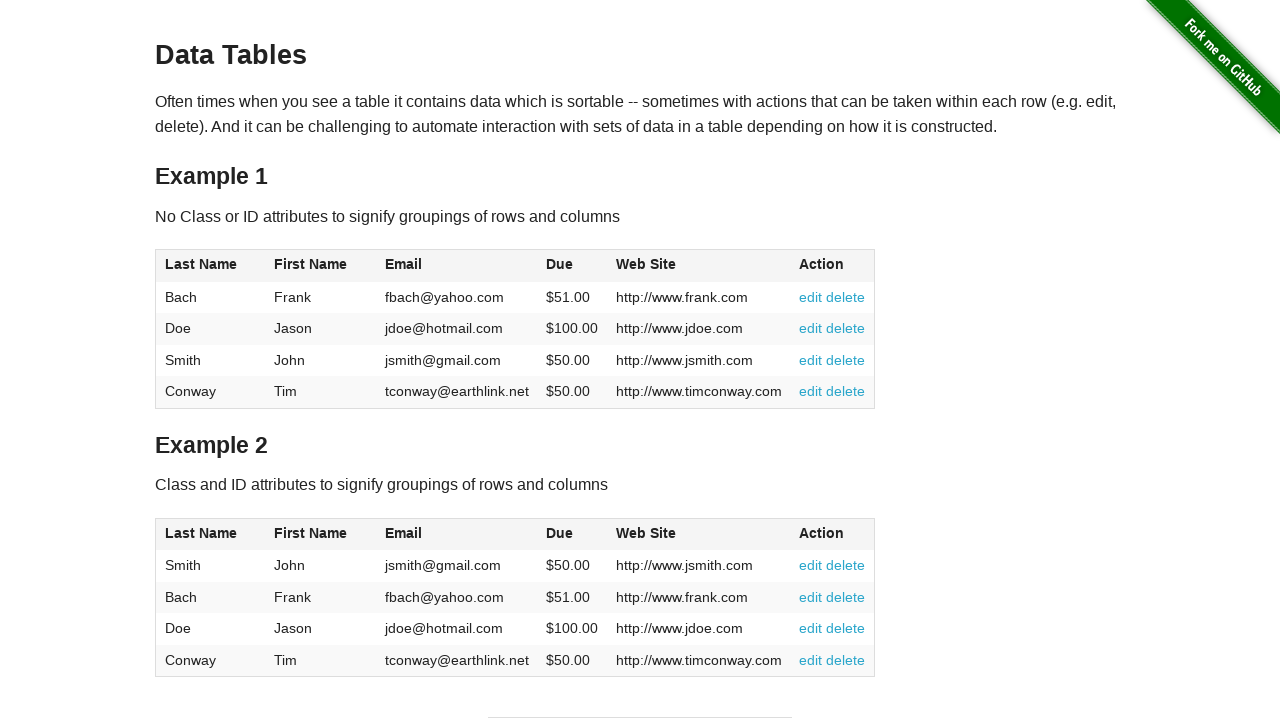

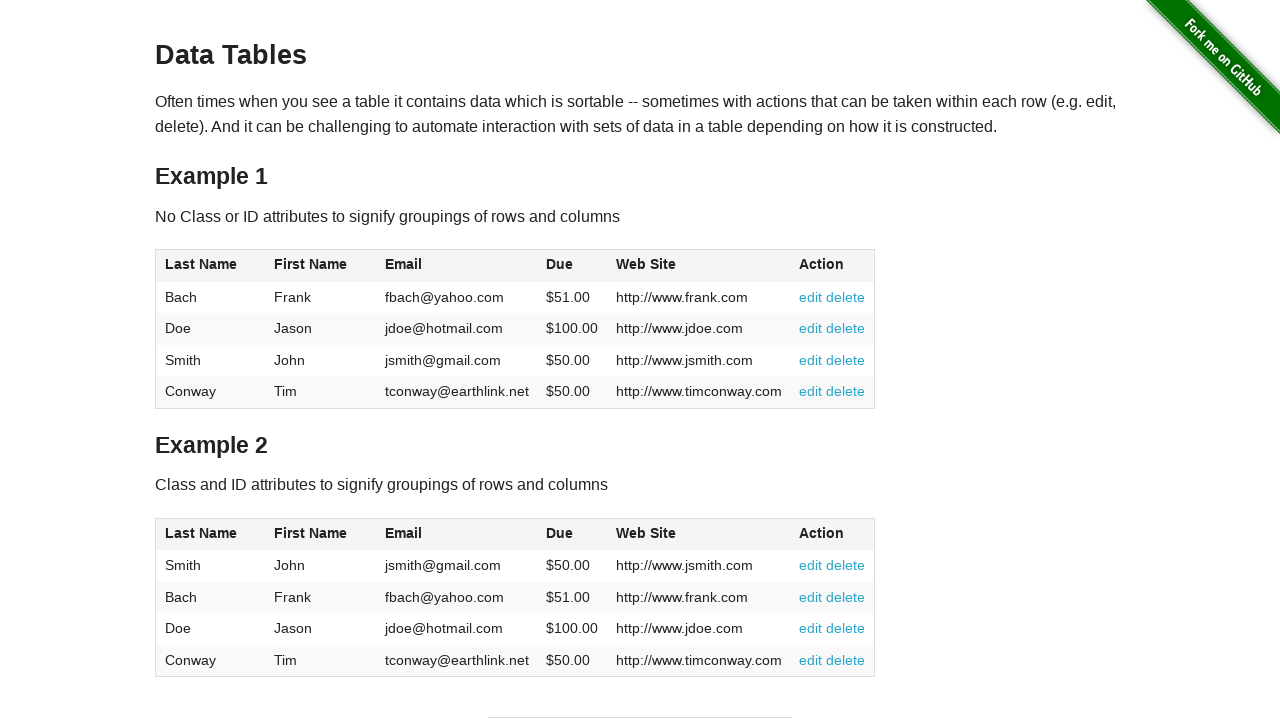